Tests URL redirection by navigating to a URL and checking if it redirects to a different URL

Starting URL: https://homosaurus.org/v3/homoit0000001

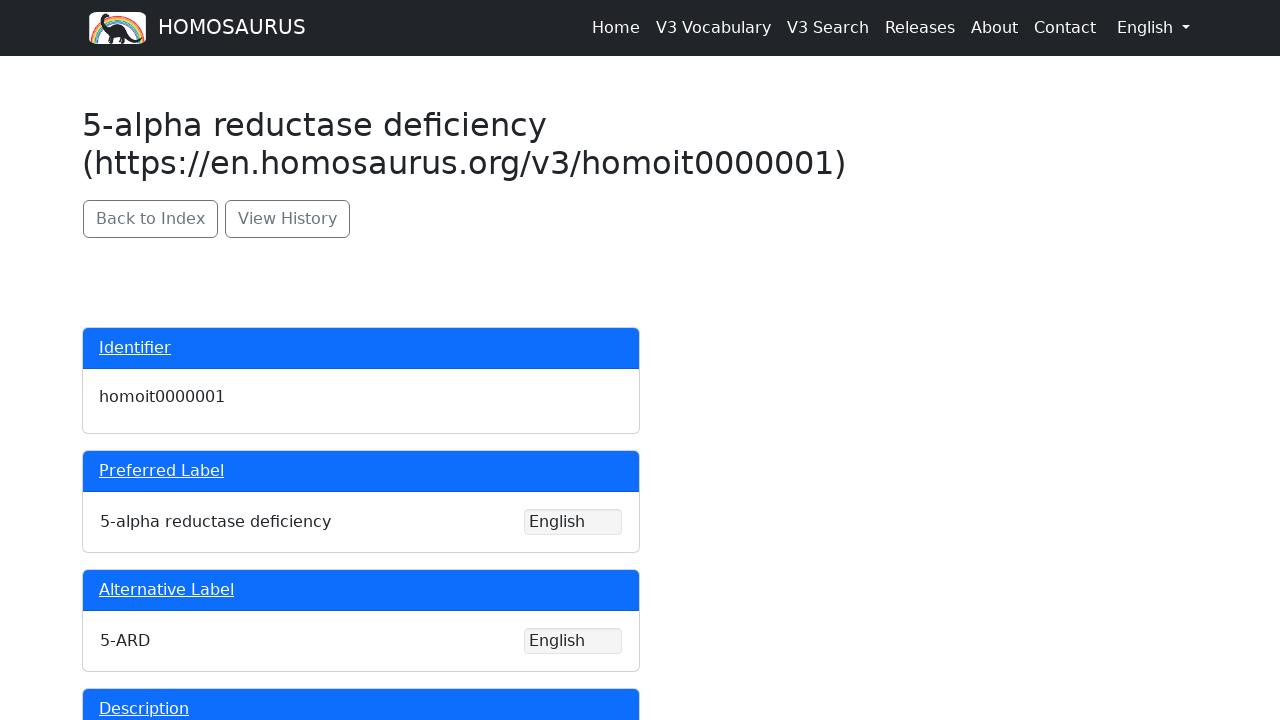

Navigated to starting URL https://homosaurus.org/v3/homoit0000001
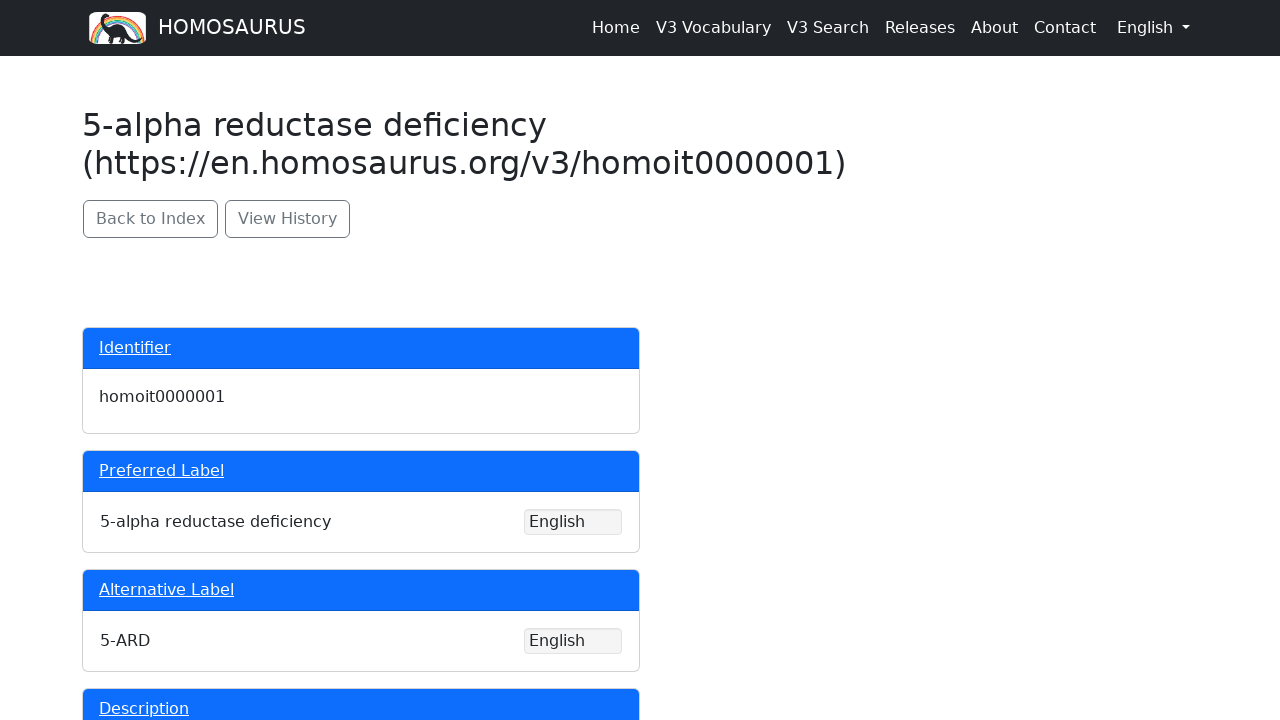

Retrieved final URL after redirect
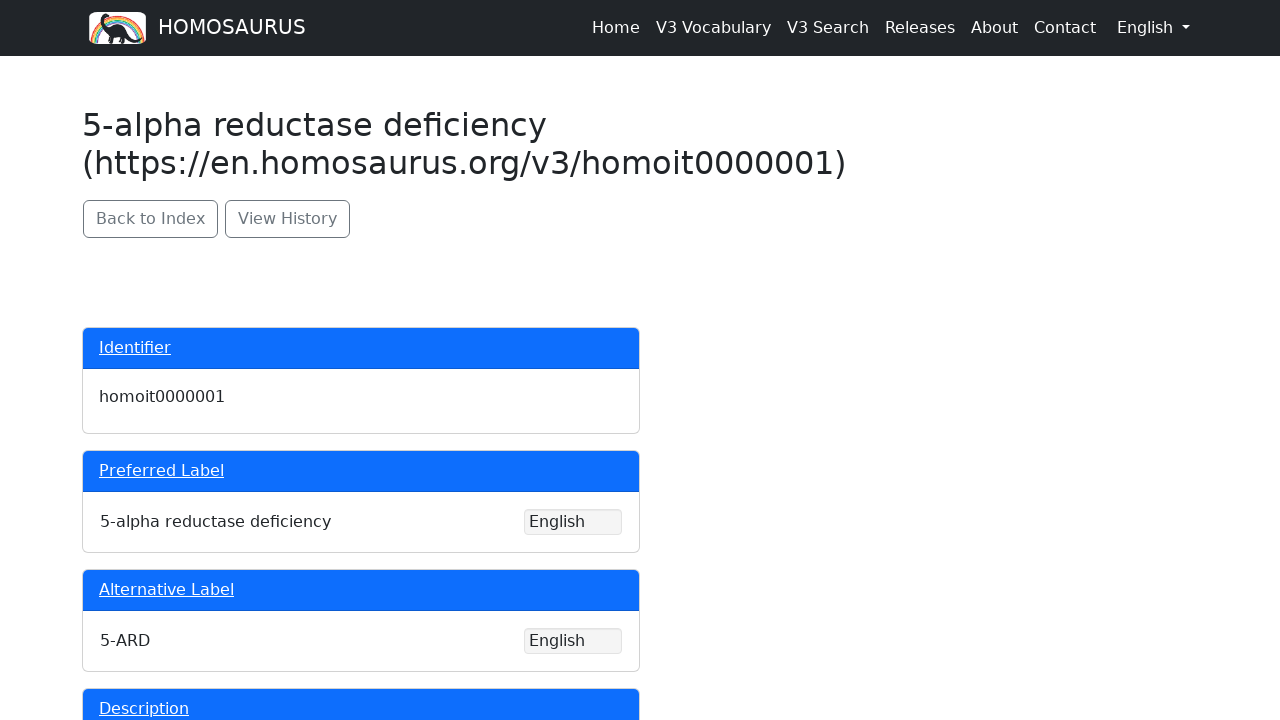

No redirect occurred - URL remained the same
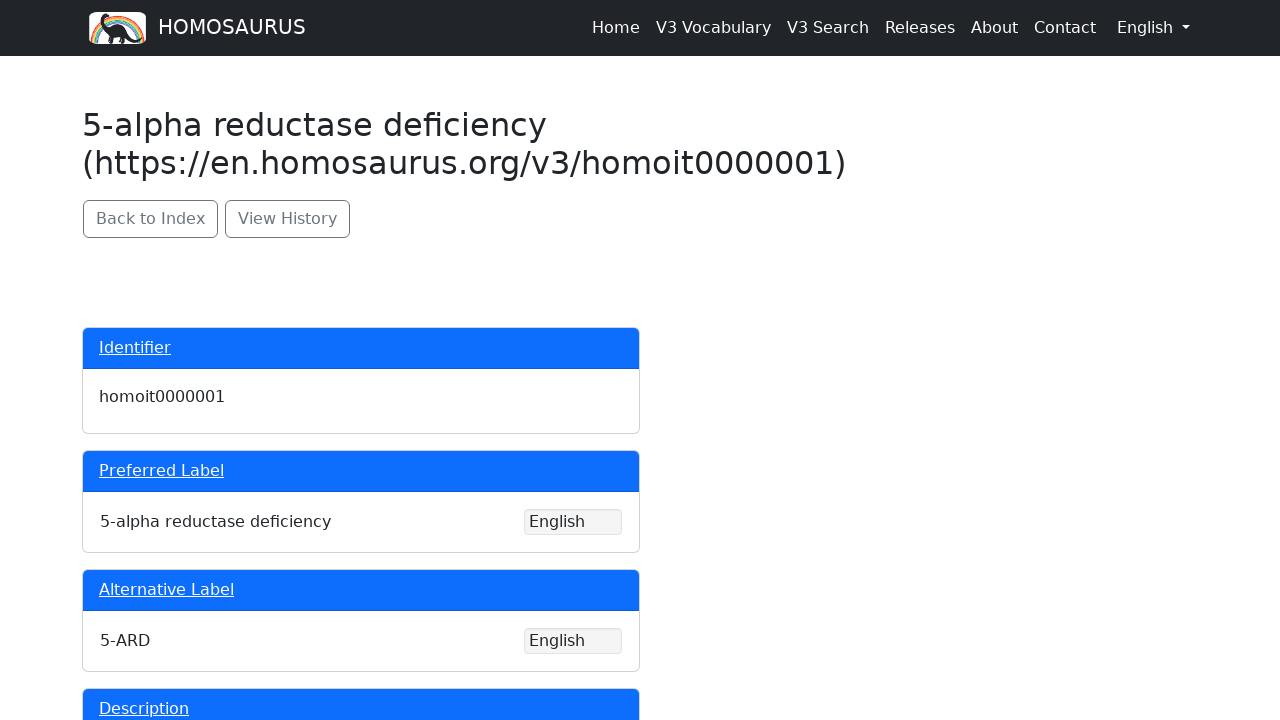

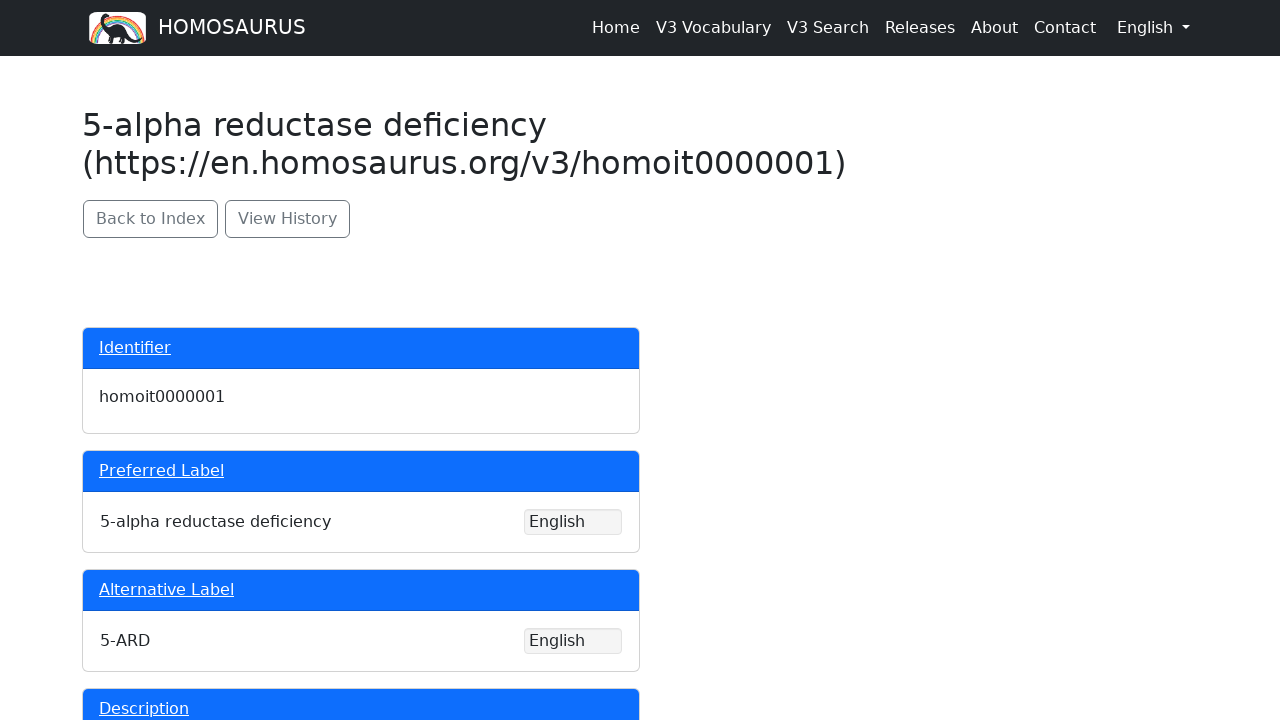